Tests dropdown selection functionality by selecting an option from a select element

Starting URL: https://rahulshettyacademy.com/AutomationPractice/

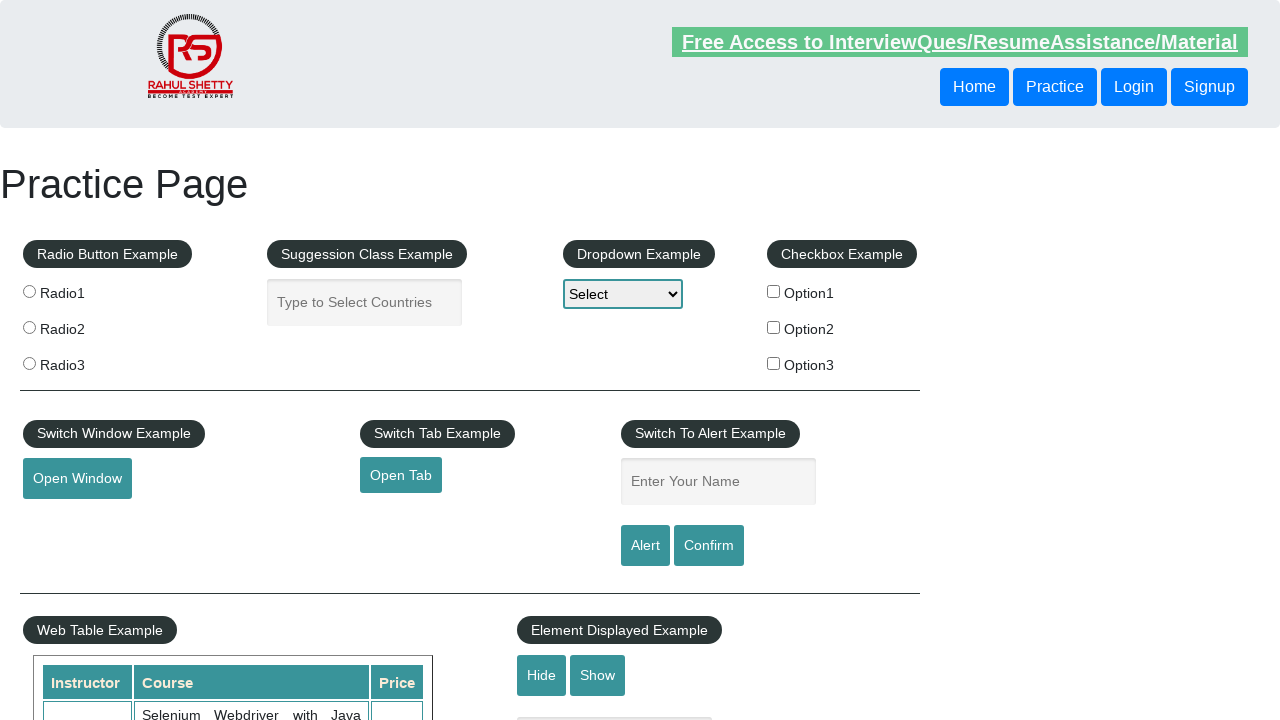

Selected 'Option1' from the dropdown menu on #dropdown-class-example
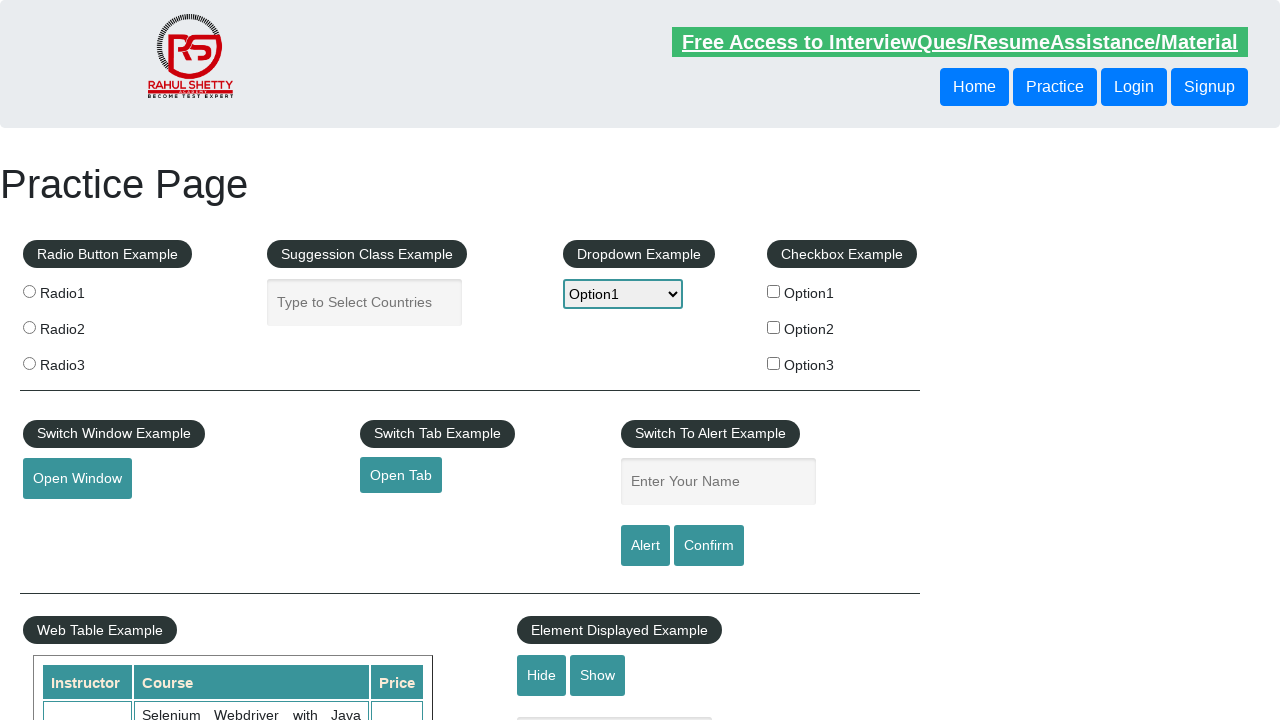

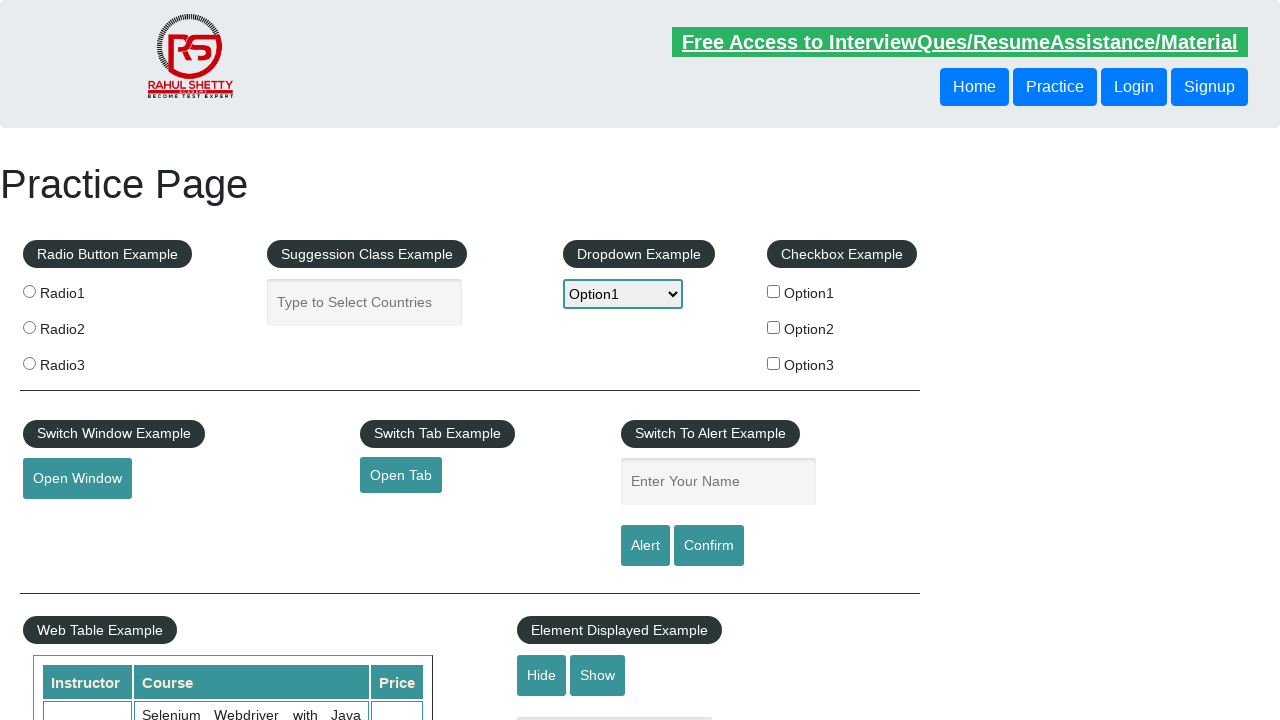